Tests unauthorized access to protected pages by navigating to them without authentication and verifying error messages are displayed

Starting URL: https://iv1201-recruitment-application-frontend.onrender.com/applicant

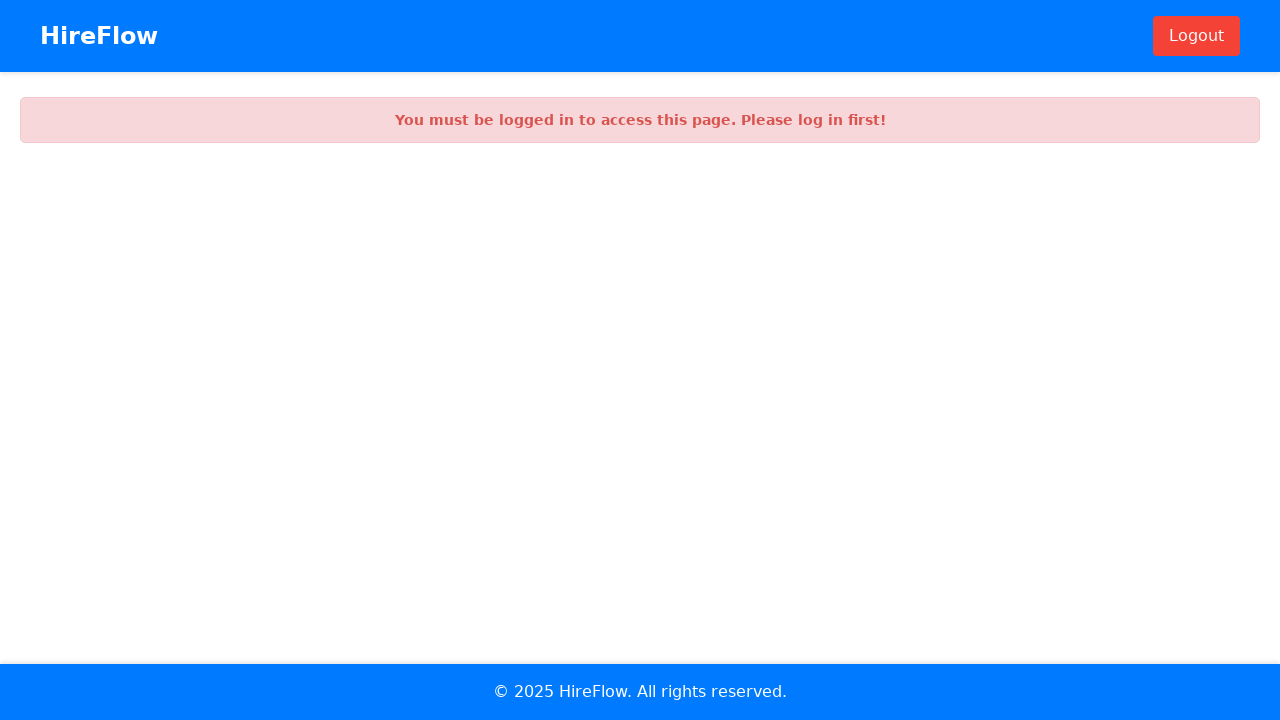

Waited for error message on applicant page
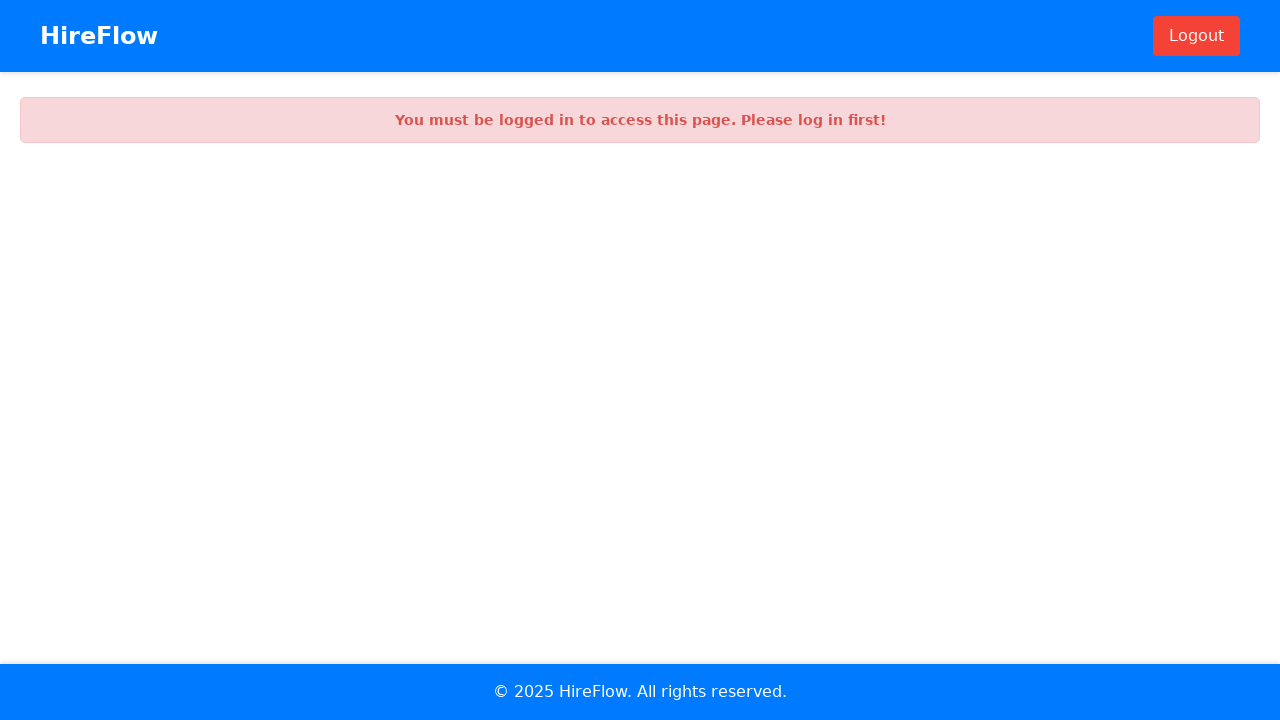

Navigated to recruiter page without authentication
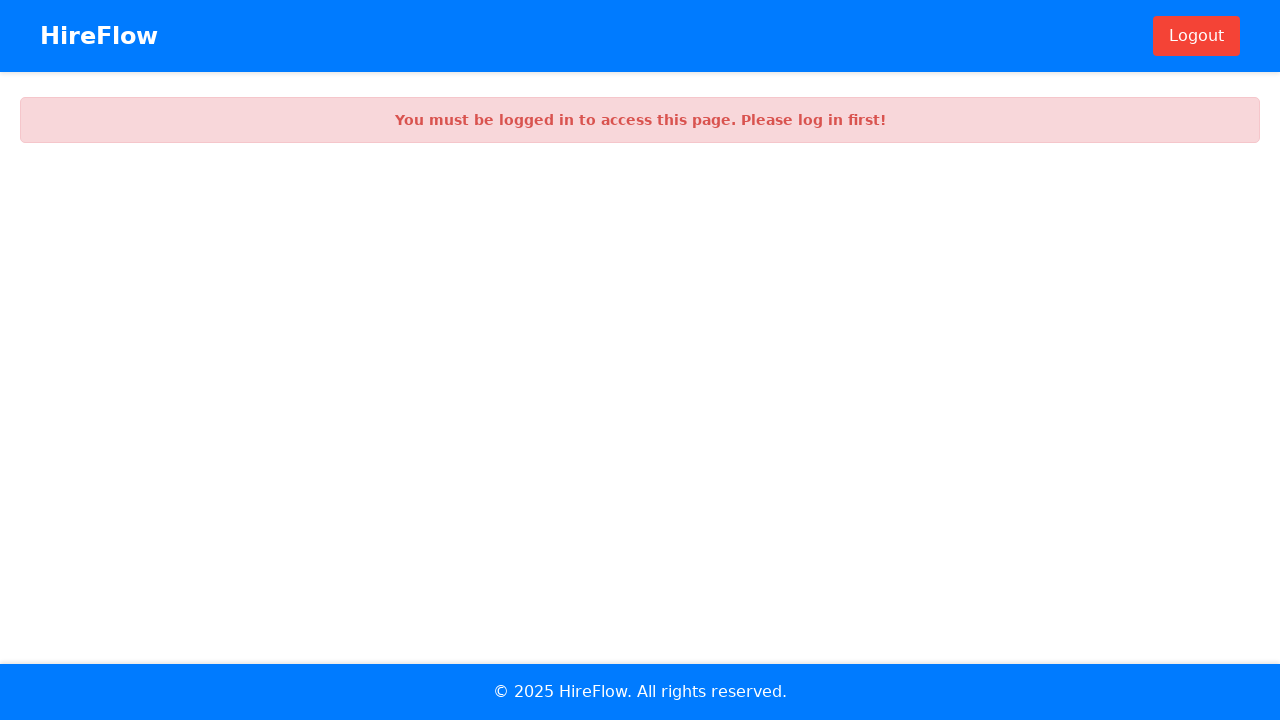

Waited for error message on recruiter page
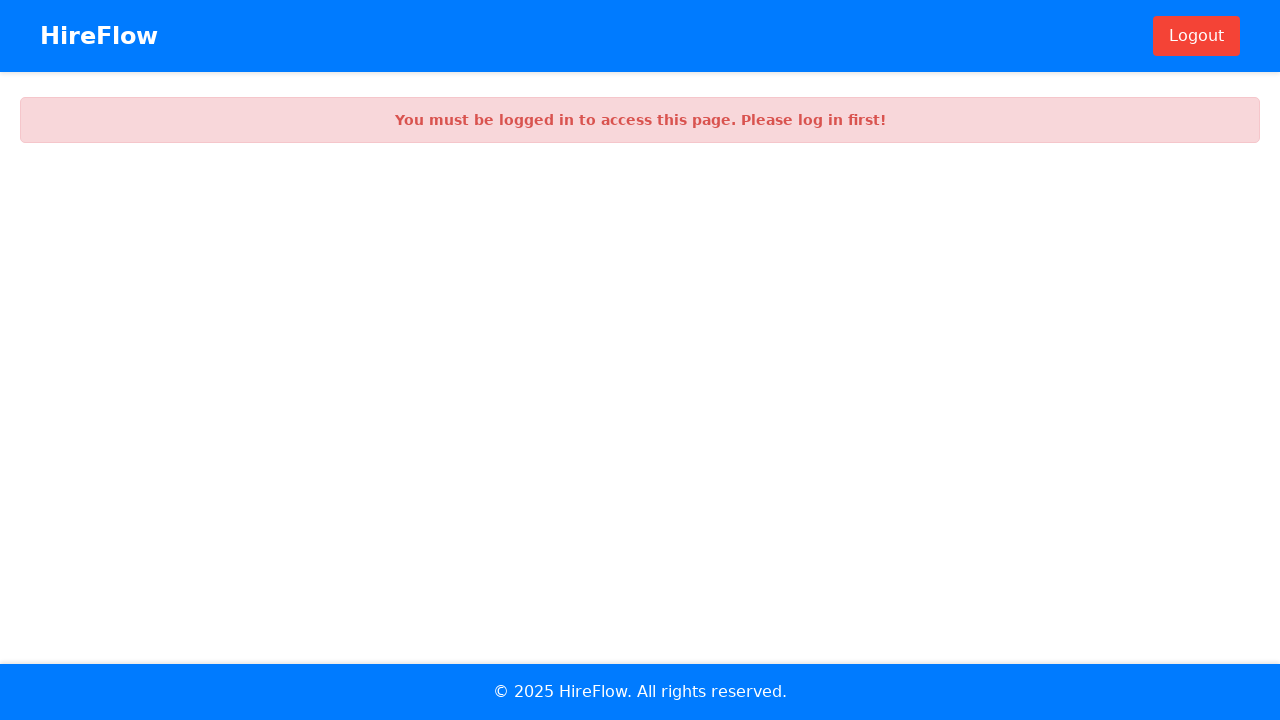

Navigated to update-credentials page without authentication
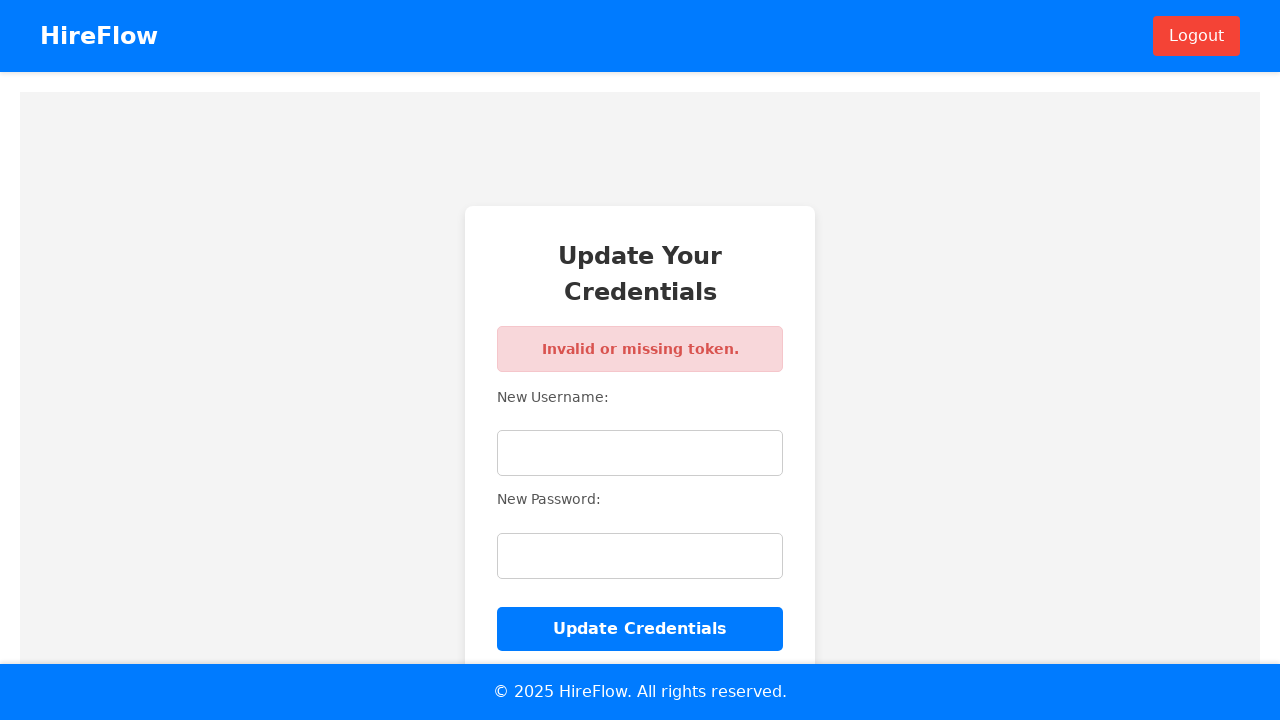

Waited for error message on update-credentials page
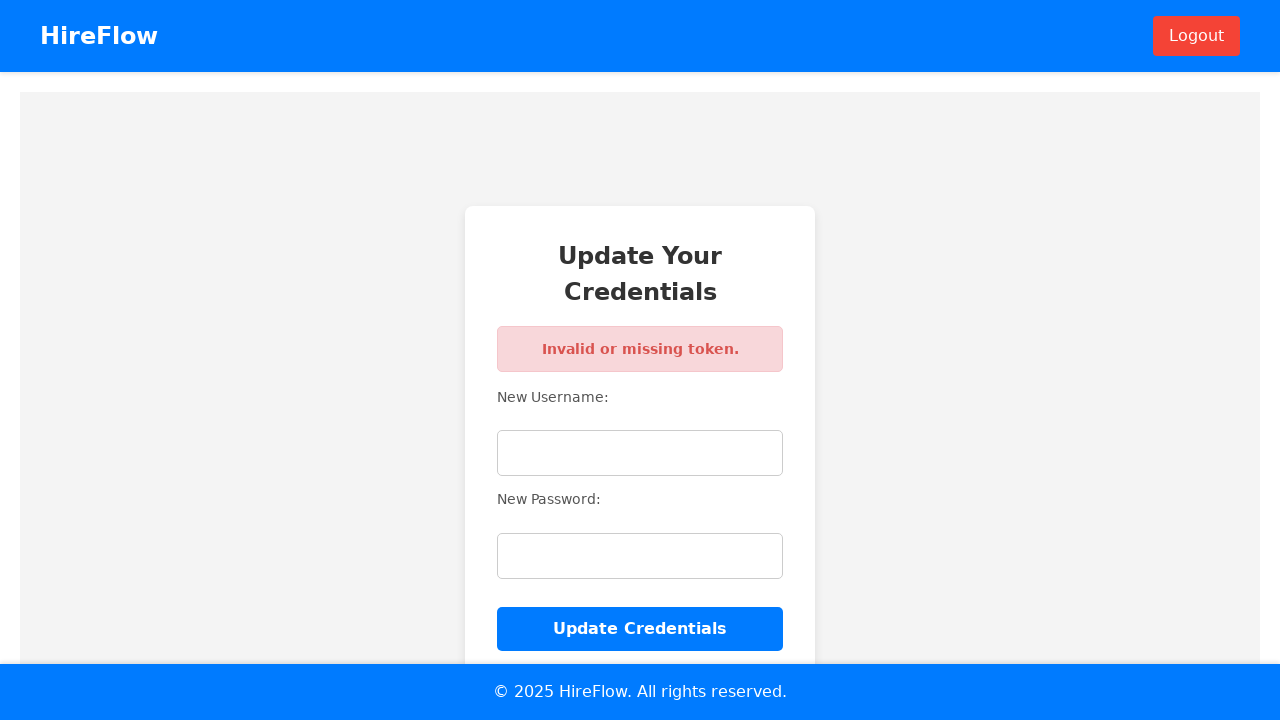

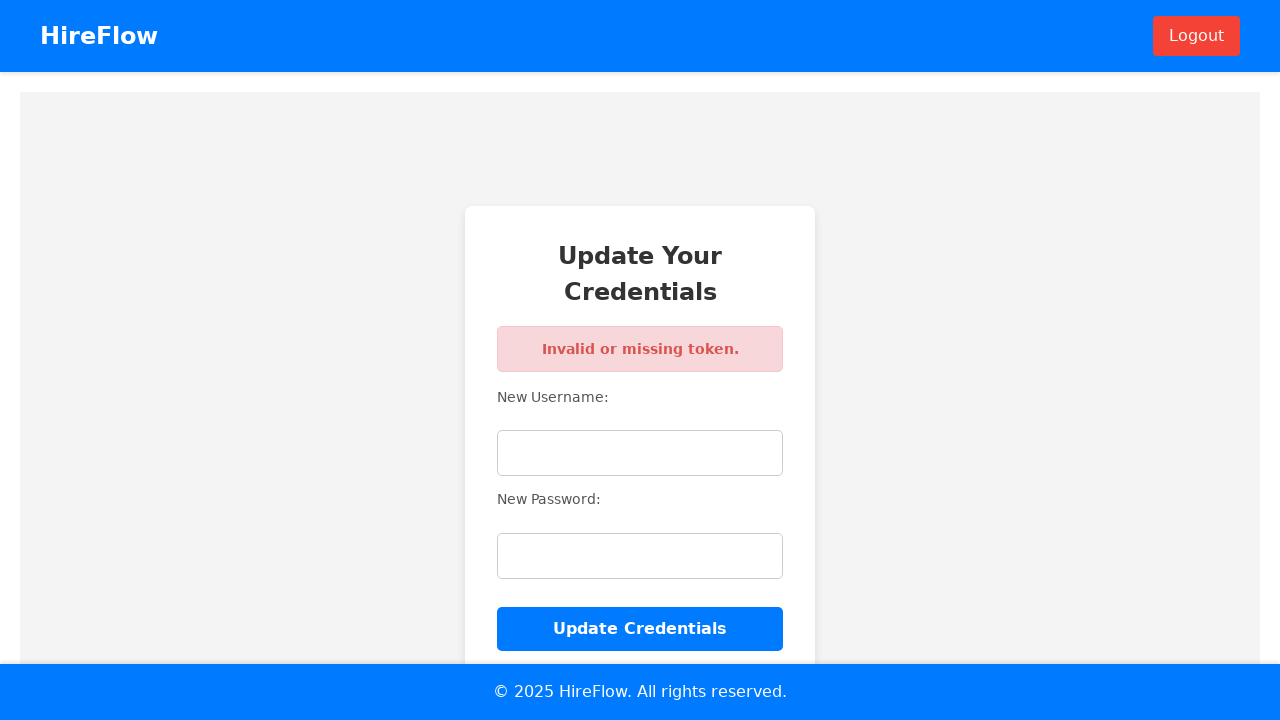